Tests radio button functionality by navigating to the Radio Button section and selecting a radio option.

Starting URL: https://www.tutorialspoint.com/selenium/practice/slider.php

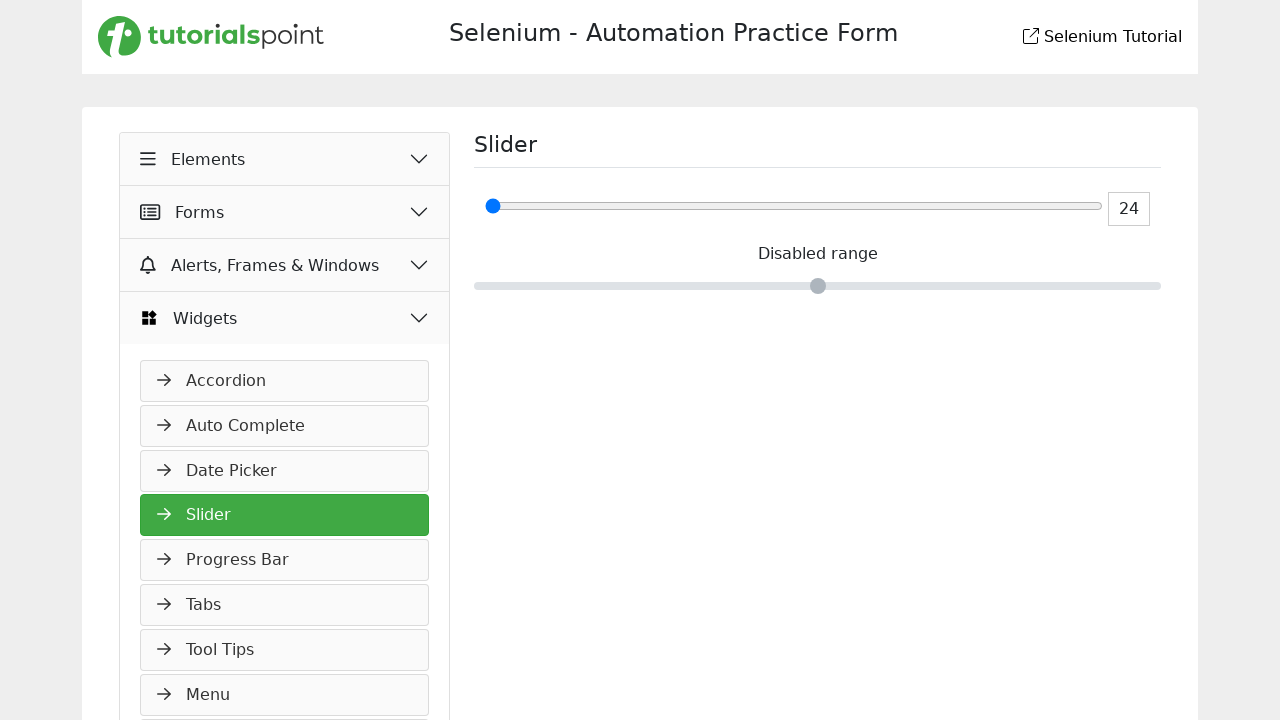

Clicked on Elements button at (285, 159) on xpath=//button[normalize-space()='Elements']
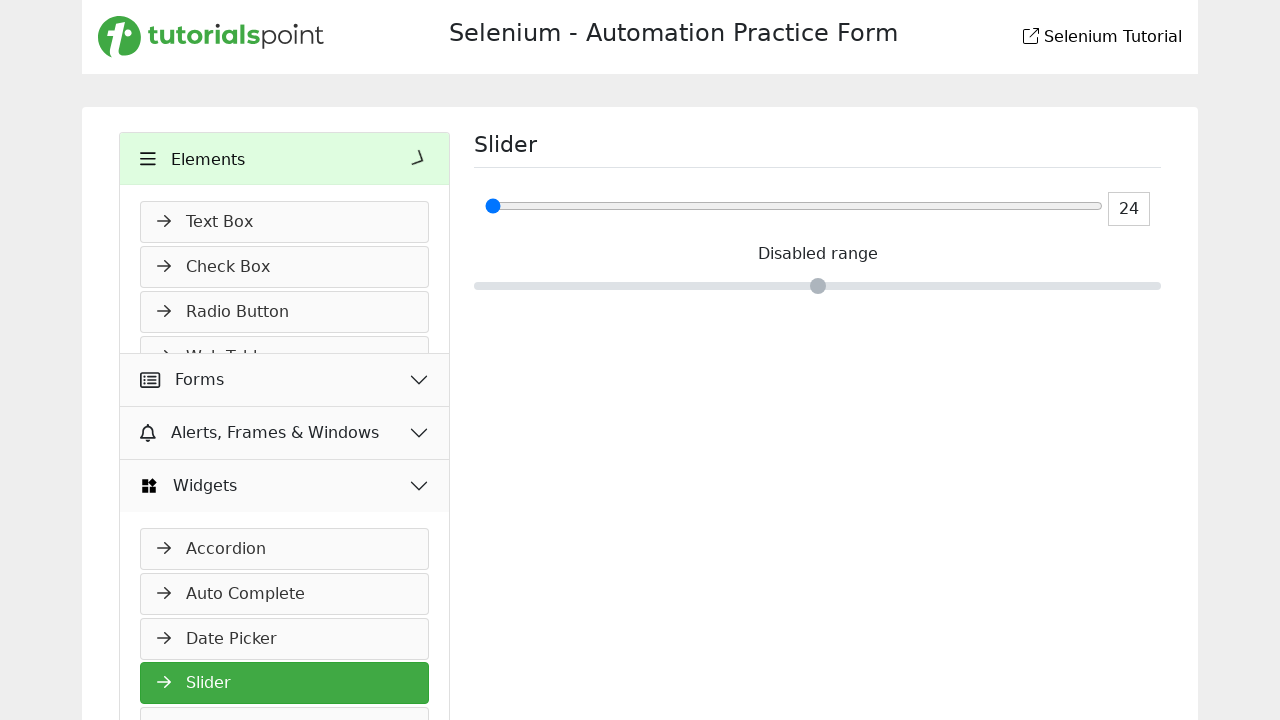

Clicked on Radio Button link to navigate to radio button section at (285, 312) on (//a[normalize-space()='Radio Button'])[1]
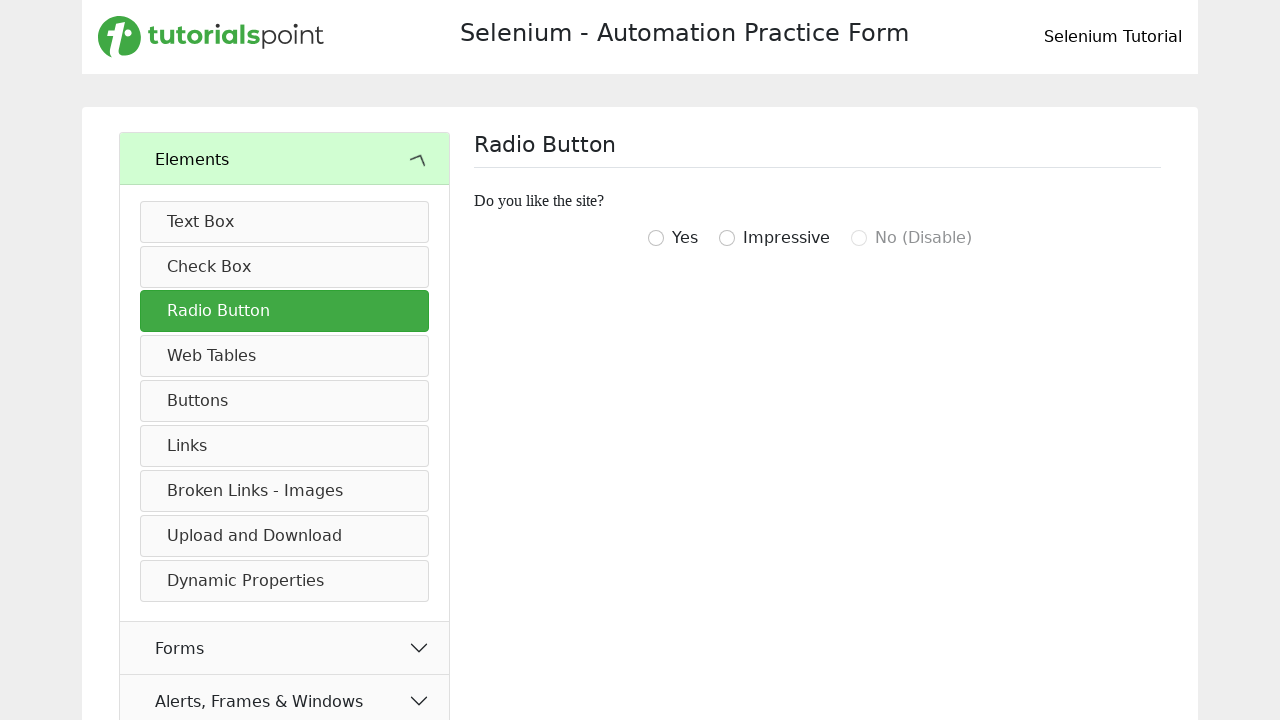

Radio Button section text became visible
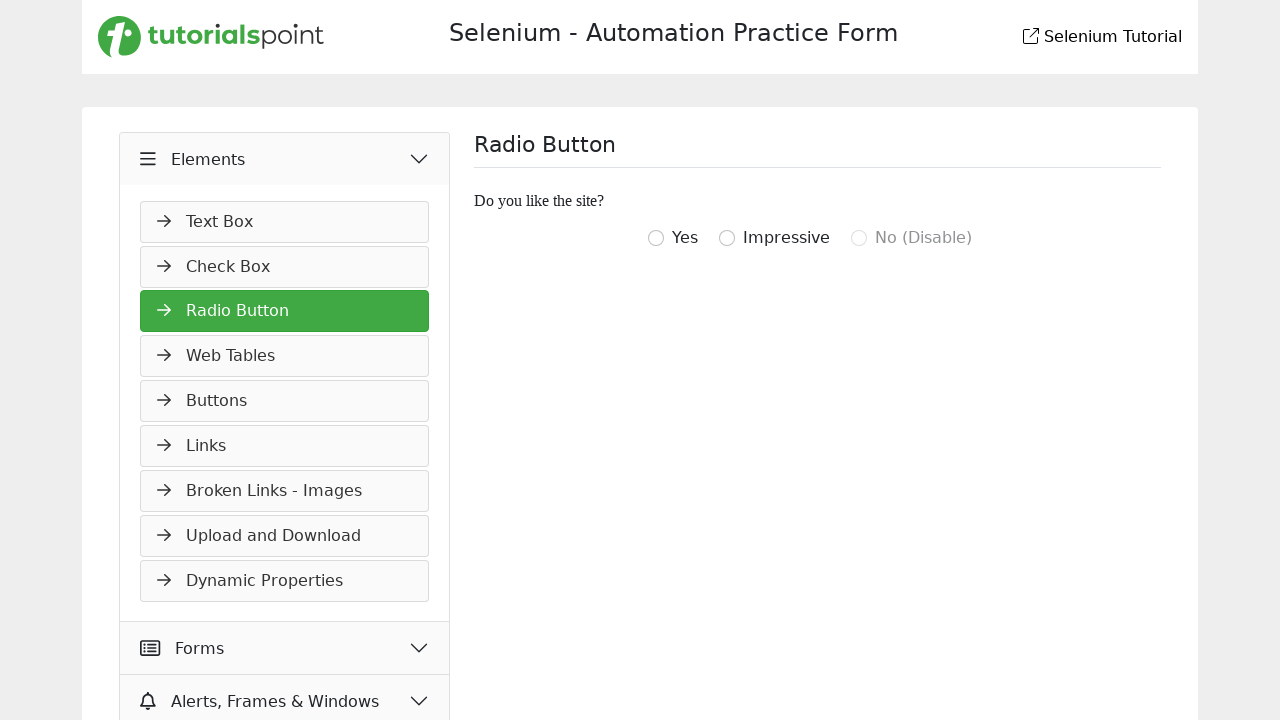

Selected radio button with value 'igottwo' at (656, 238) on xpath=//input[@value='igottwo']
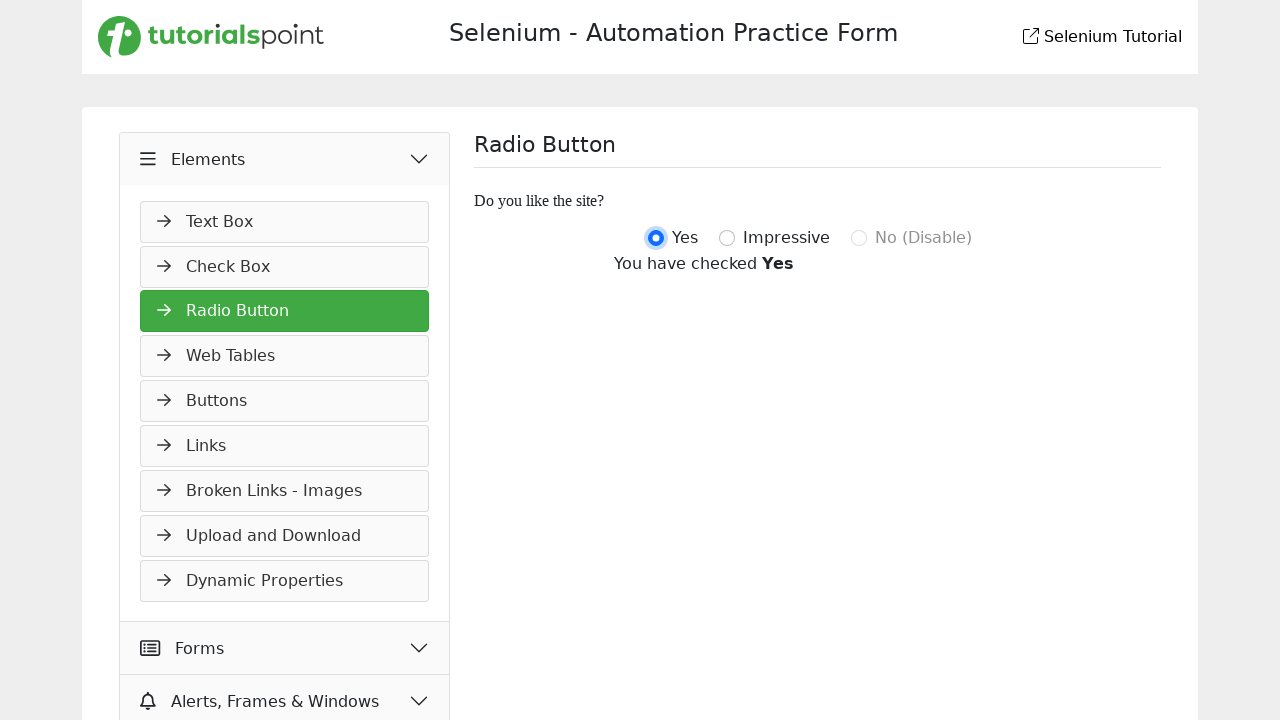

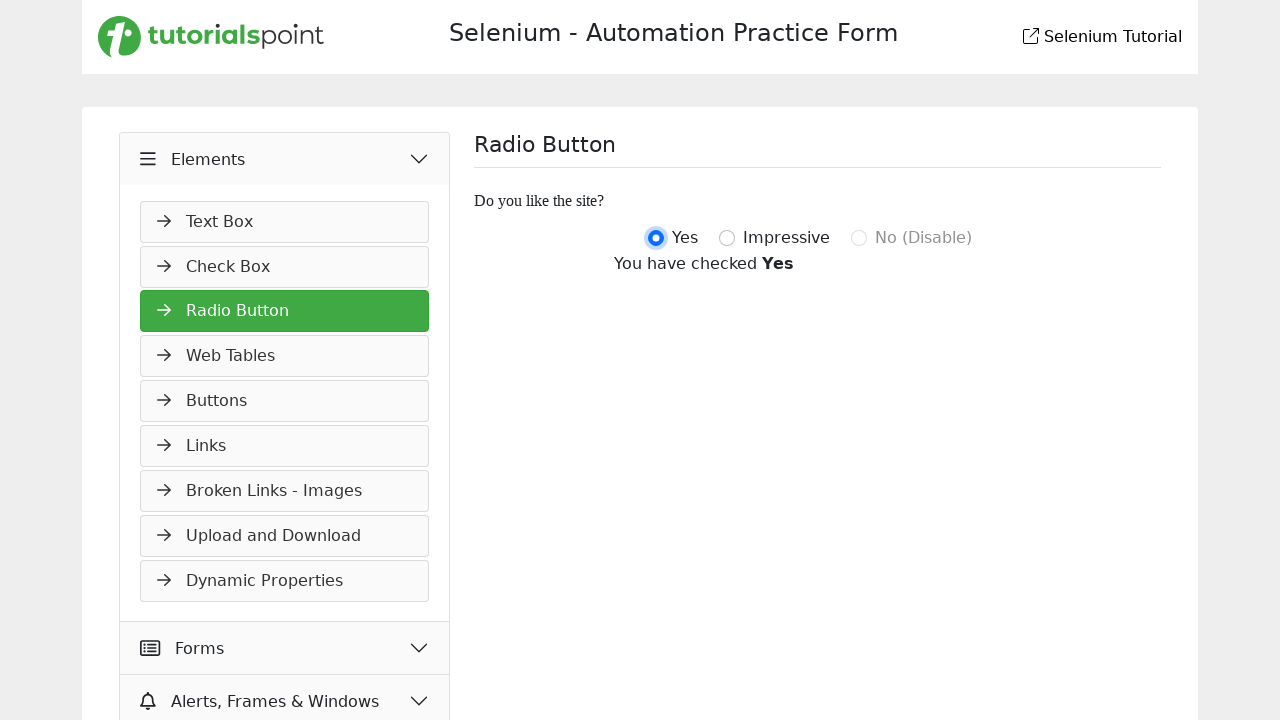